Tests clicking on a sale item and verifying the sale price is displayed on the product page

Starting URL: http://practice.automationtesting.in/

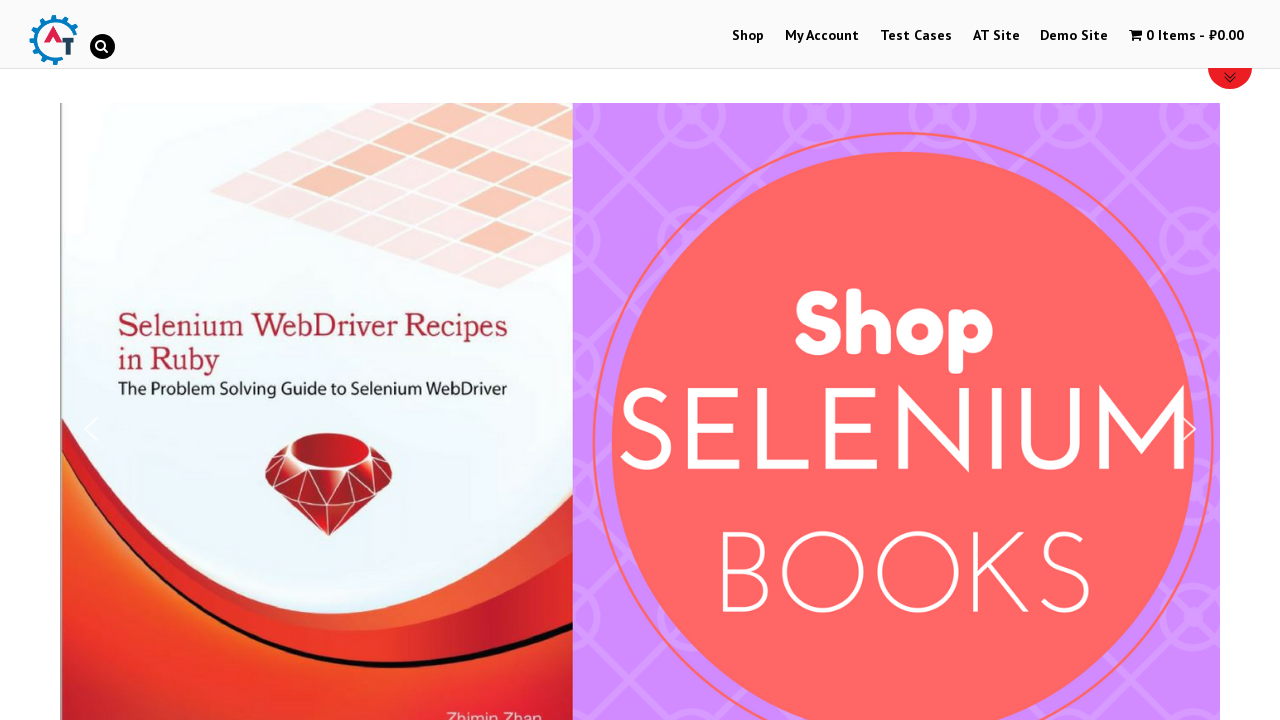

Clicked on Shop menu item at (748, 36) on xpath=//*[@class='main-nav']/li[1]
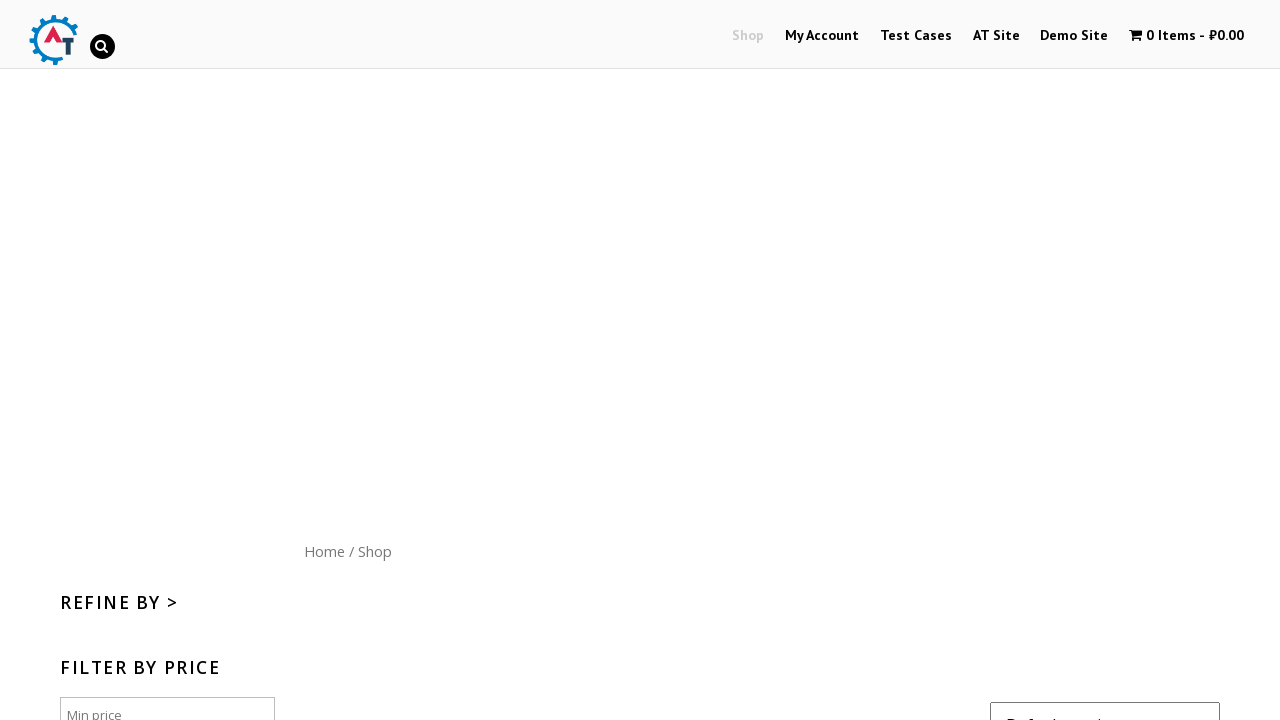

Clicked on first sale product at (490, 151) on xpath=//*[@id='content']/ul/li[1]/a[1]
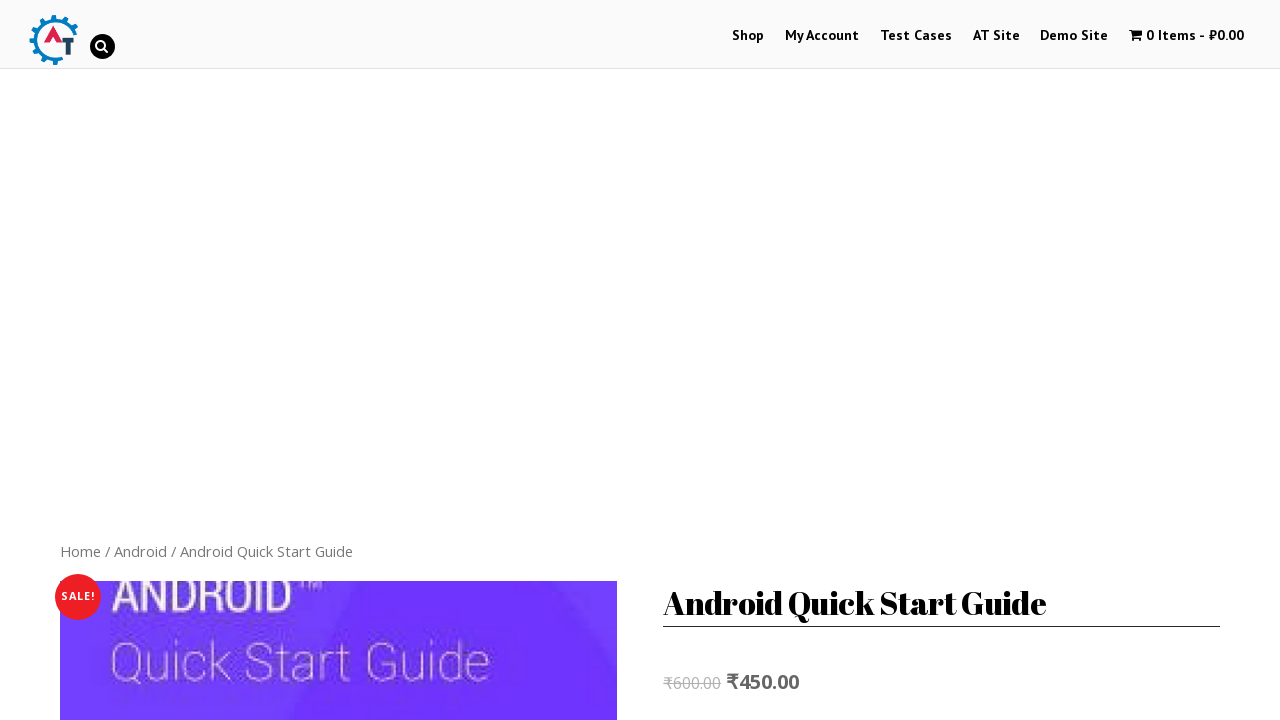

Sale price displayed on product page
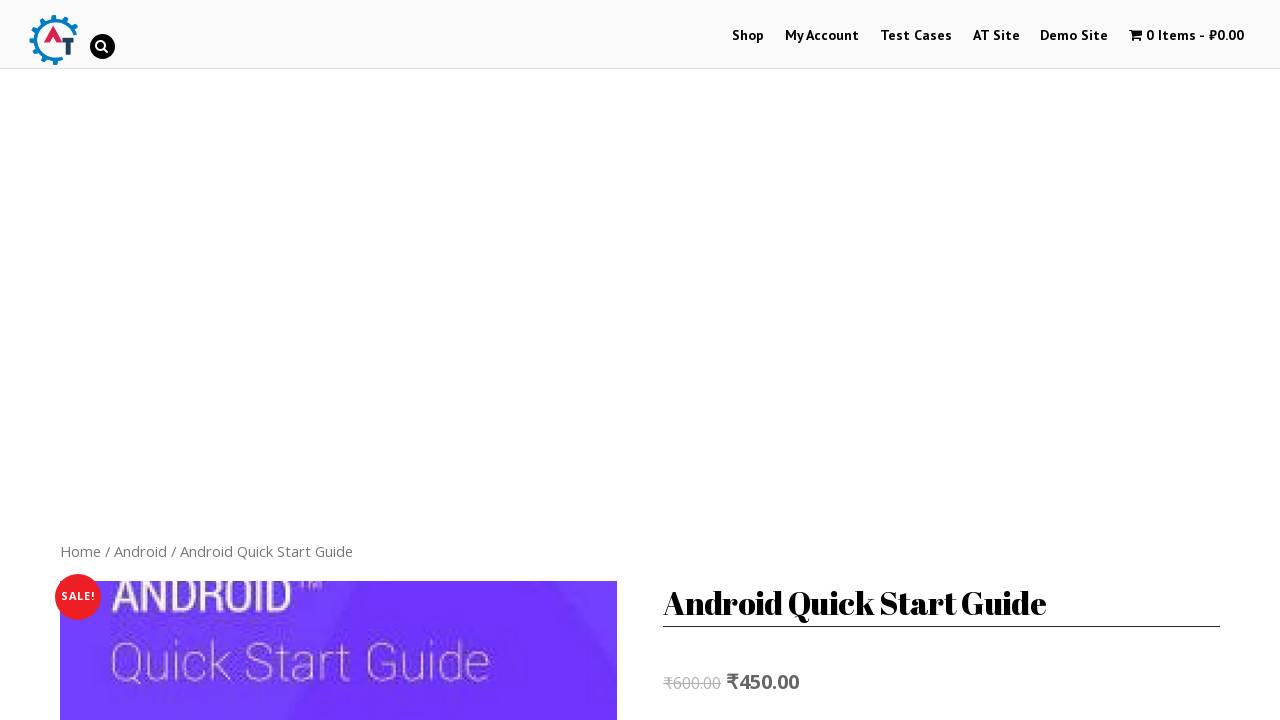

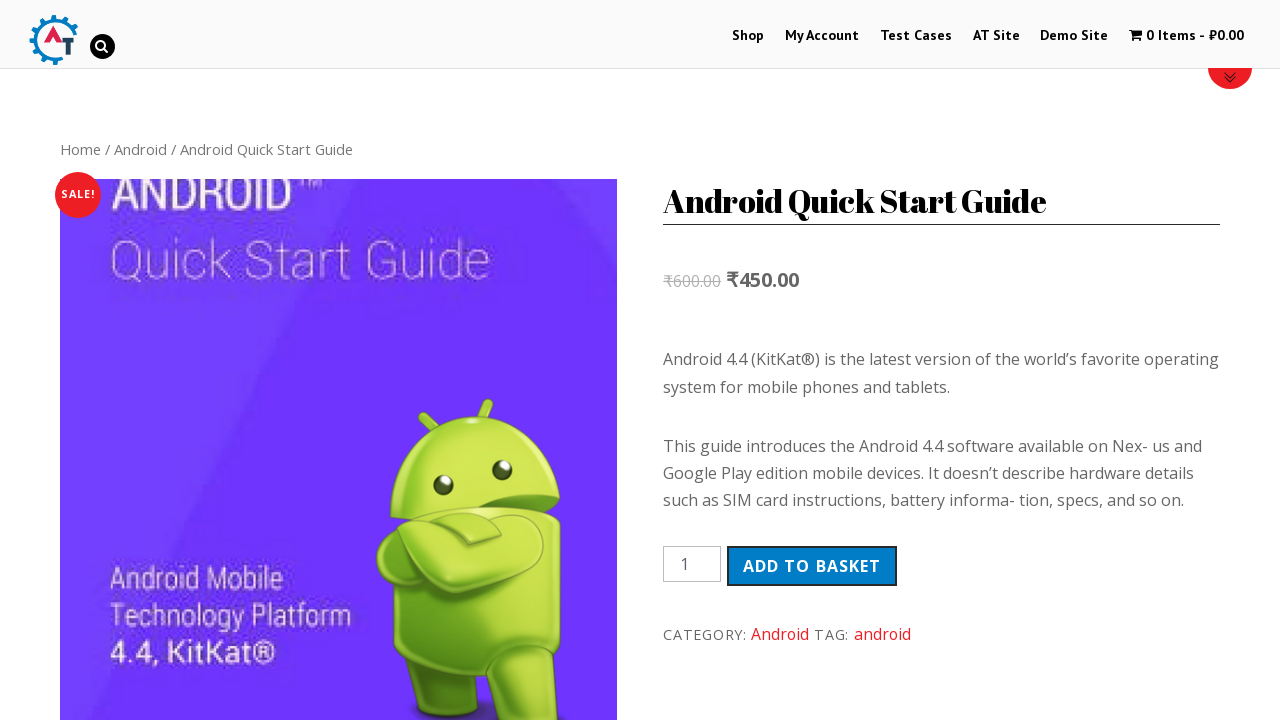